Tests navigation on MetLife website by clicking on the Solutions tab, then the Dental link, and verifying the dental page title is displayed

Starting URL: https://www.metlife.com/

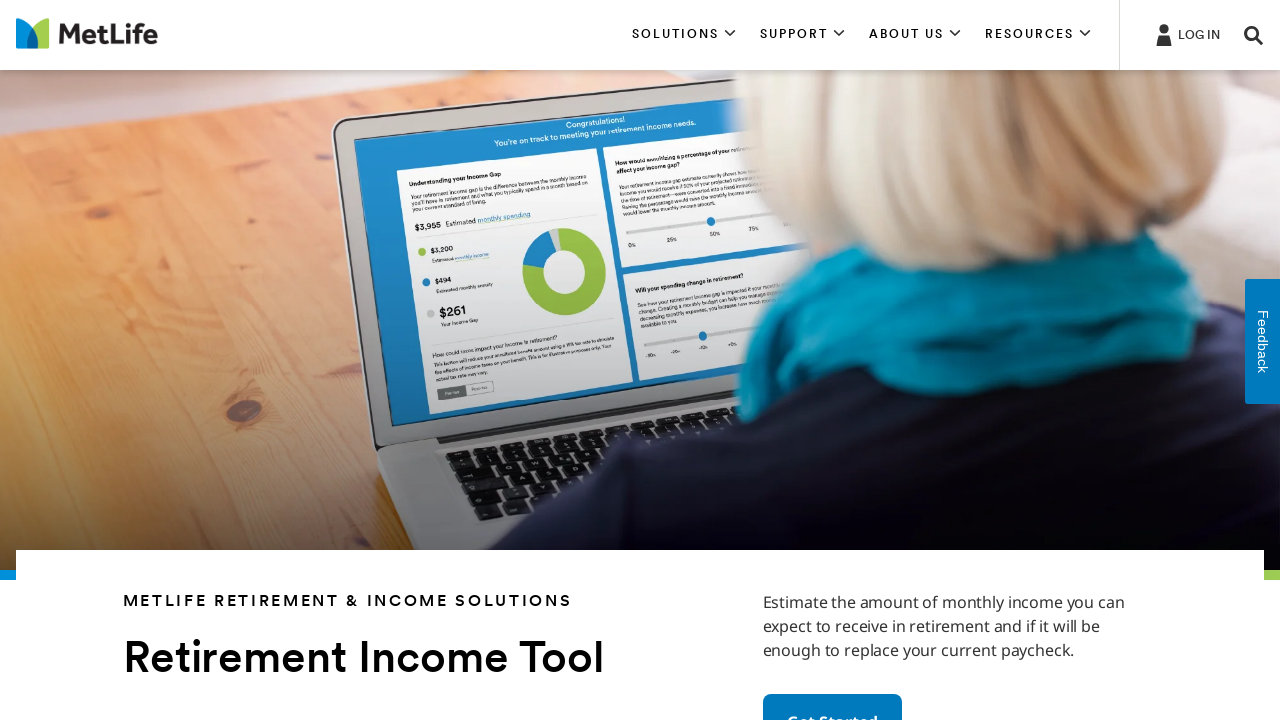

Clicked on Solutions tab at (684, 35) on xpath=//*[contains(text(), 'SOLUTIONS')]
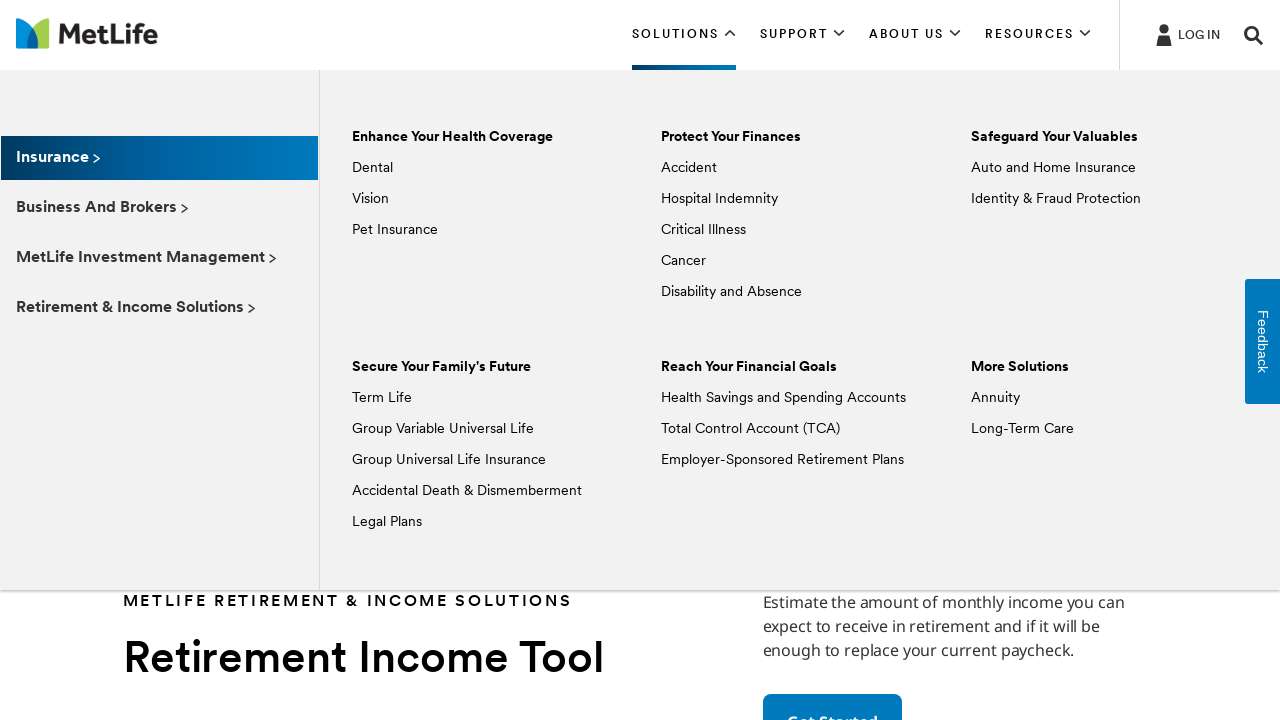

Clicked on Dental link at (372, 168) on xpath=//*[text() = 'Dental']
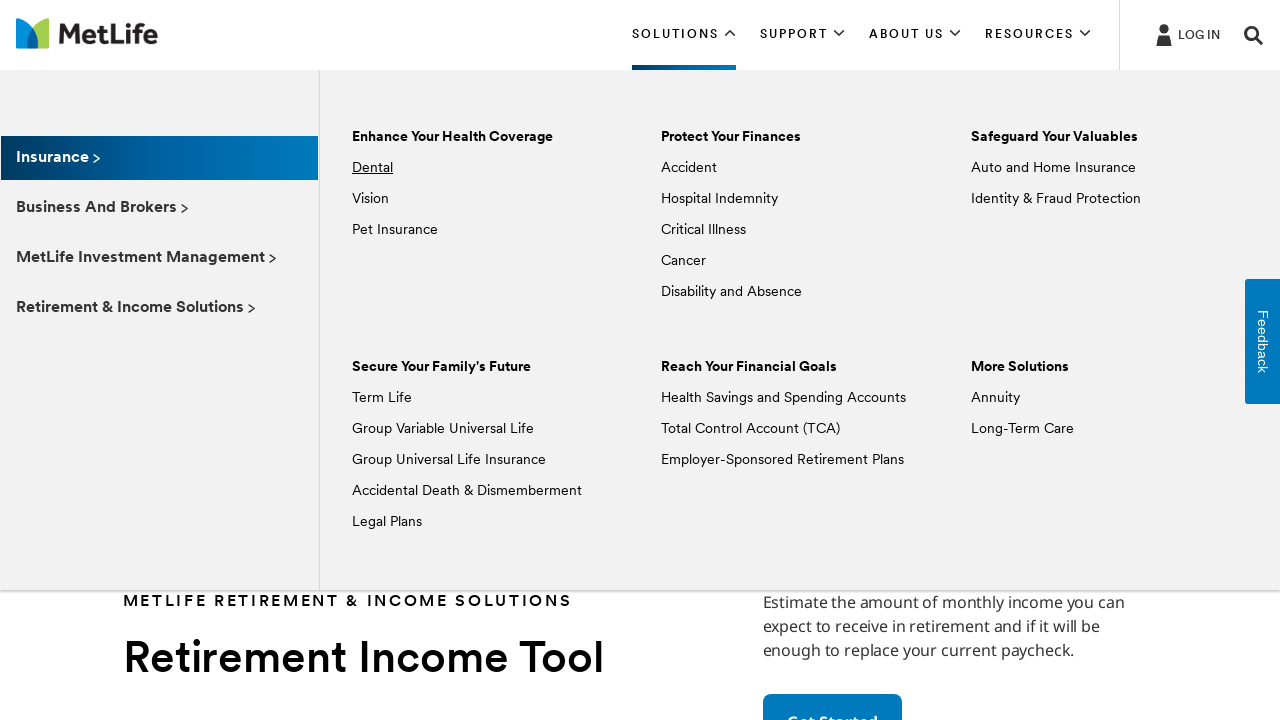

Dental page title loaded and verified
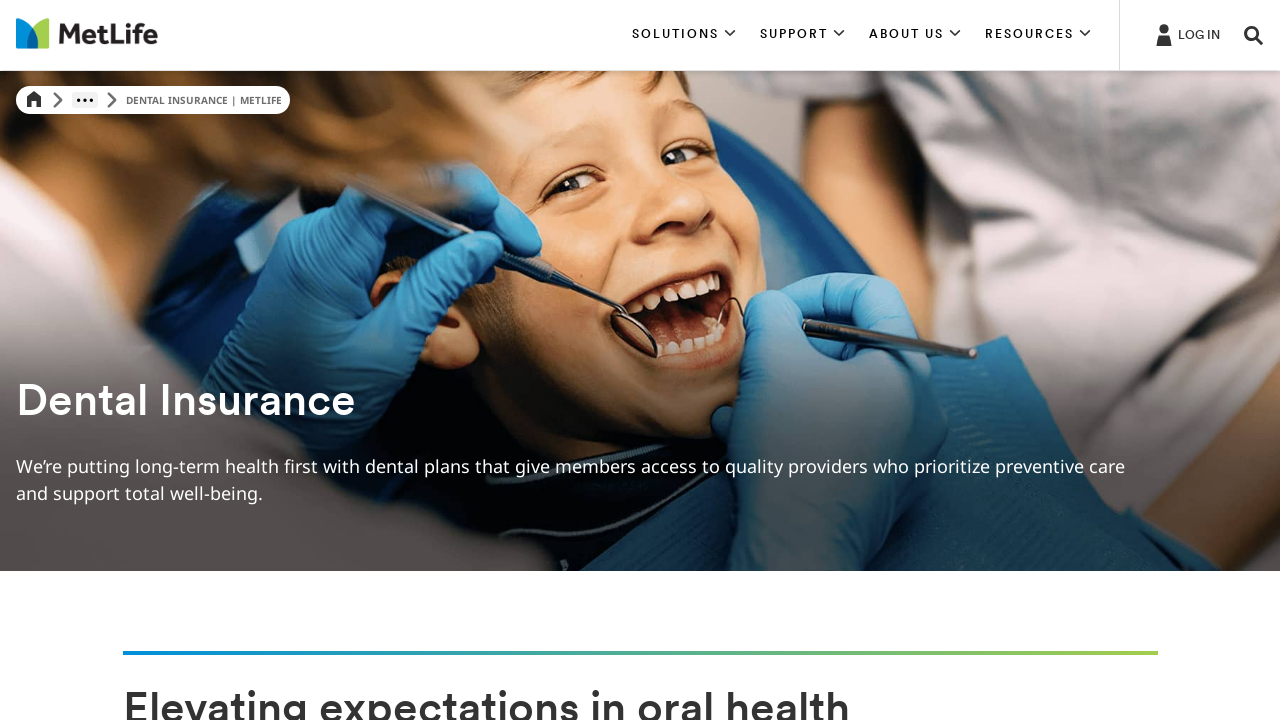

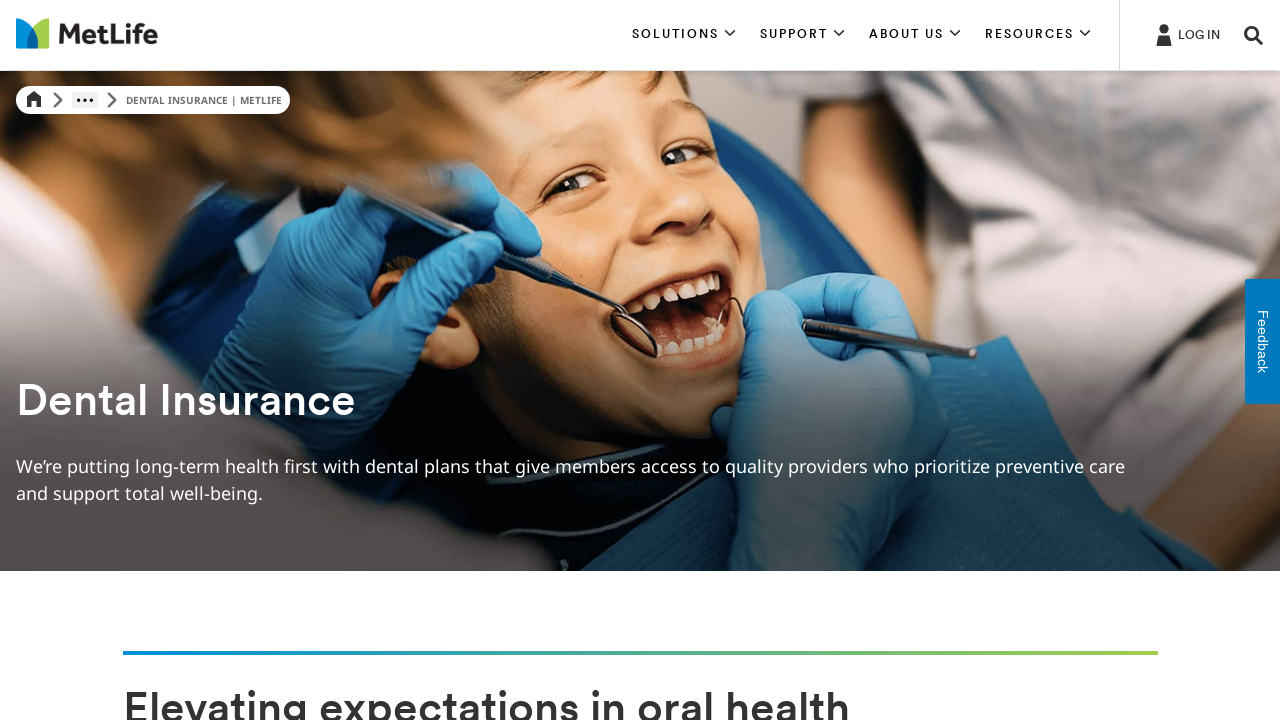